Tests clicking a button element on the tool tips demo page

Starting URL: https://demoqa.com/tool-tips

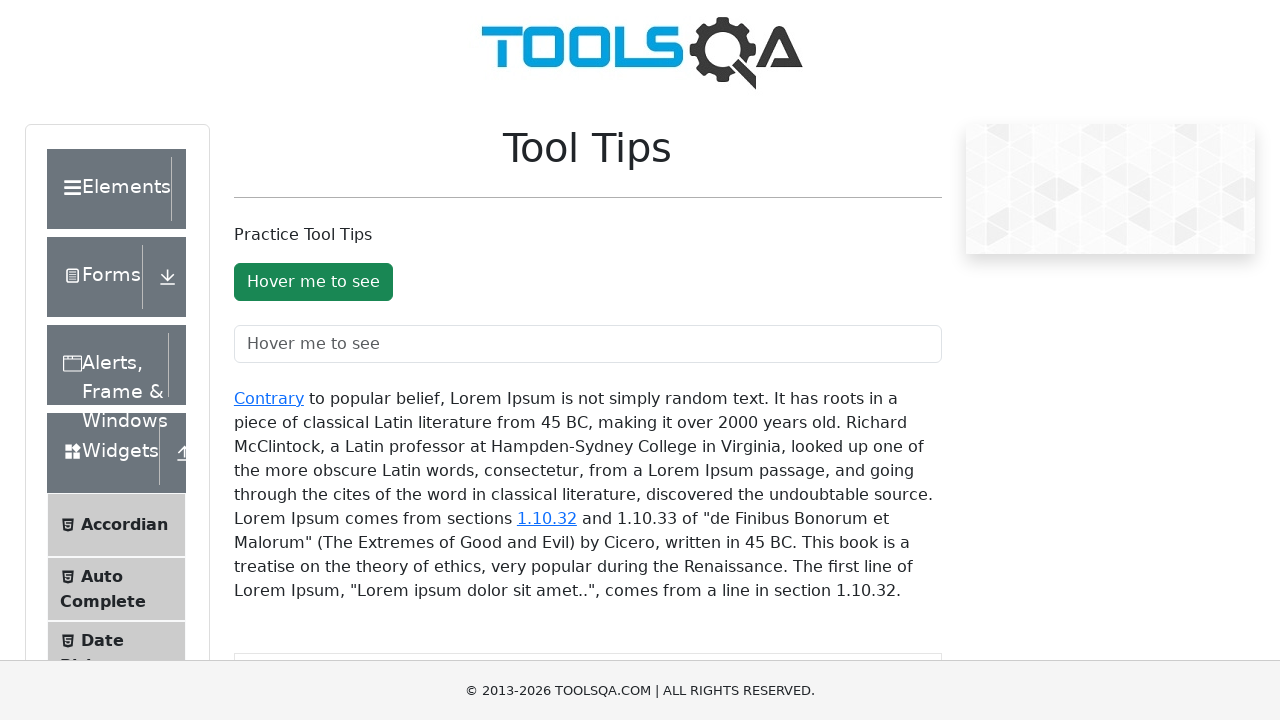

Waited for tooltip button to load on the page
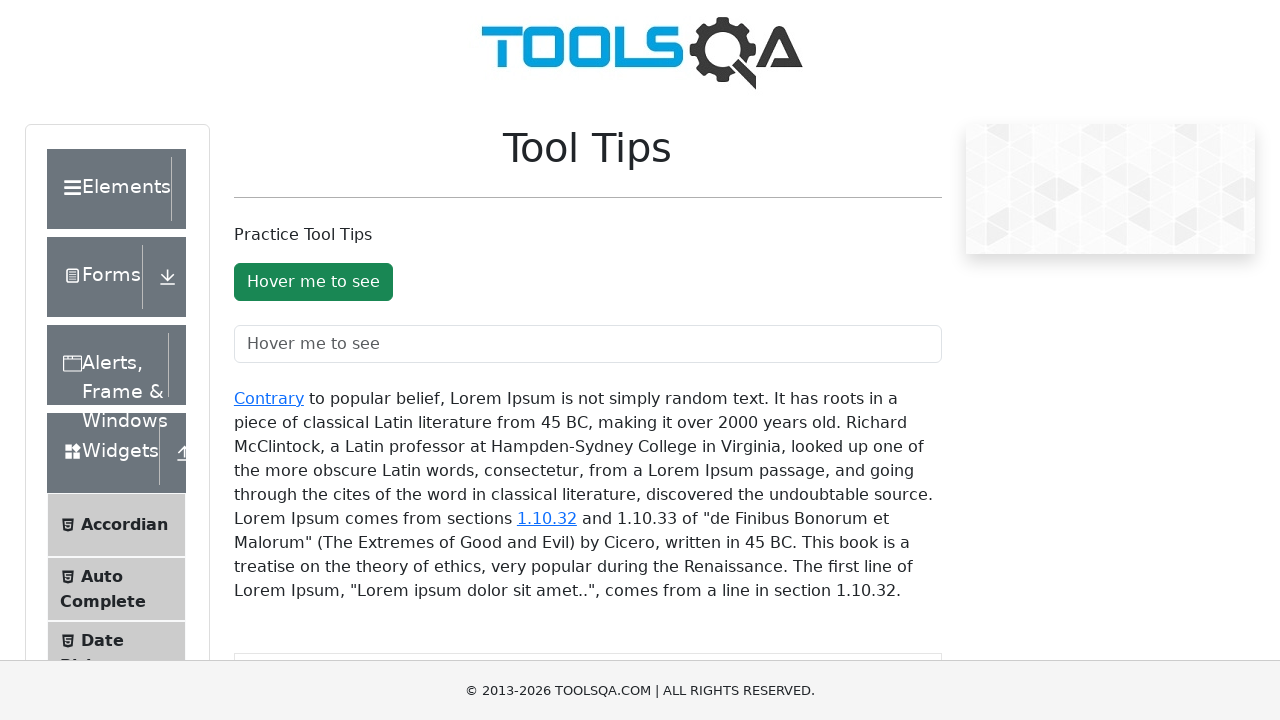

Clicked the tooltip button element at (313, 282) on #toolTipButton
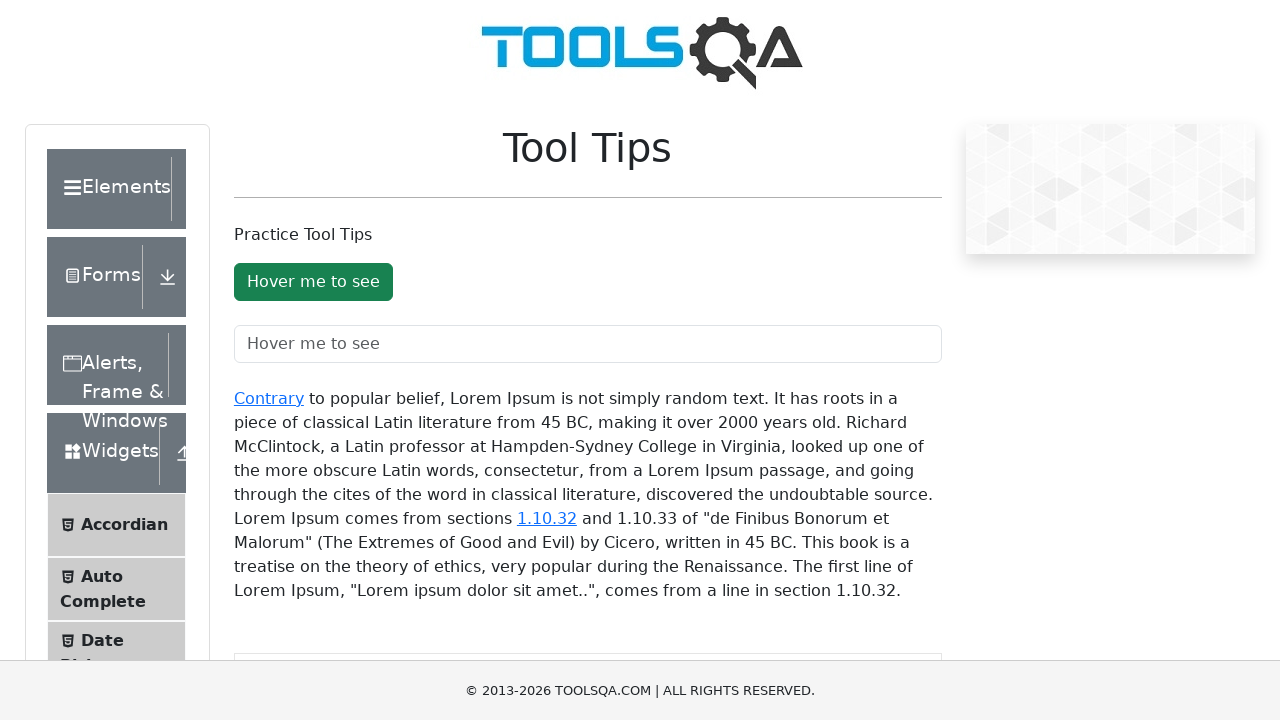

Waited 2 seconds for interaction to complete
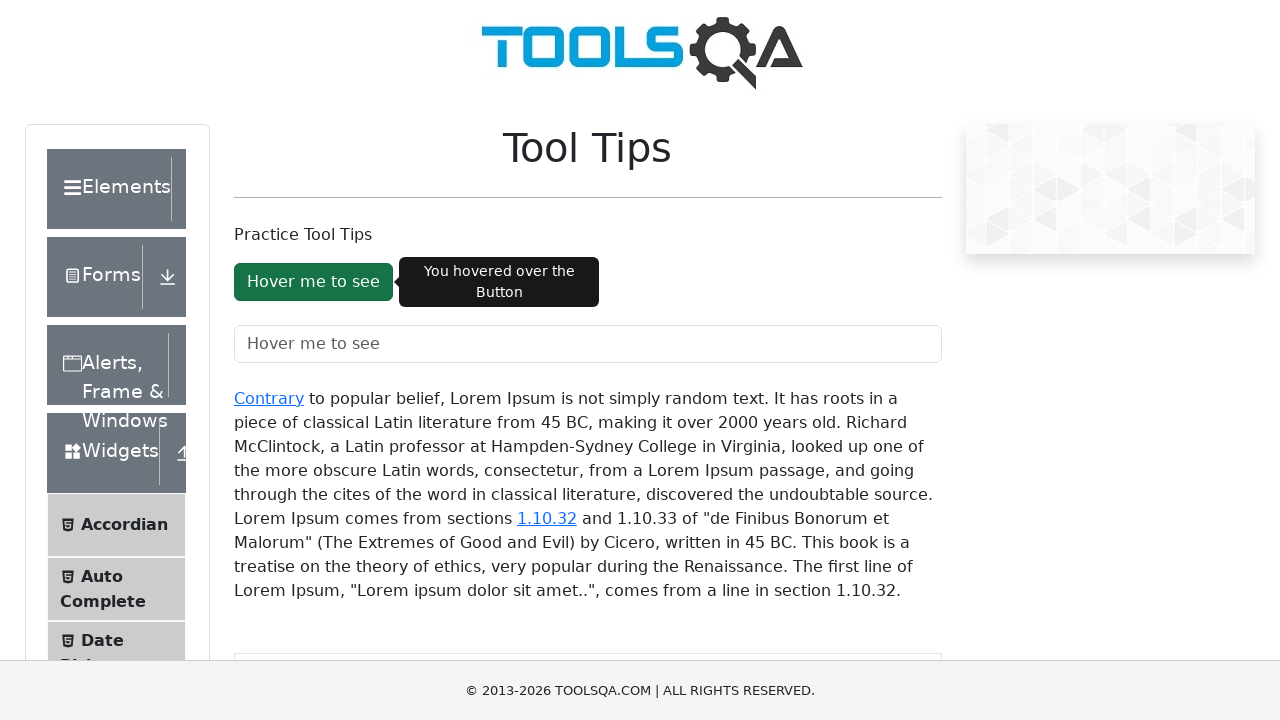

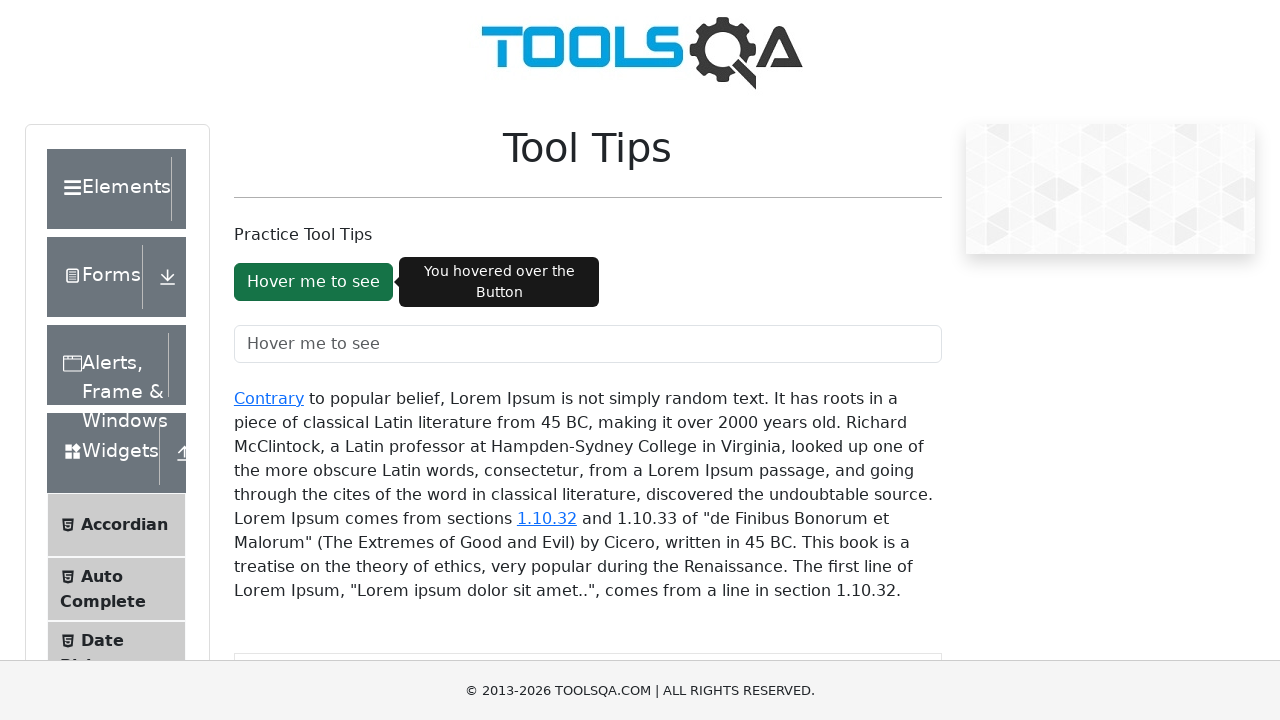